Navigates to a Brazilian federal court hearing schedule page, selects search by date interval, fills in start and end dates, and submits the search to view scheduled hearings.

Starting URL: https://eproc.jfpr.jus.br/eprocV2/externo_controlador.php?acao=pauta_audiencias

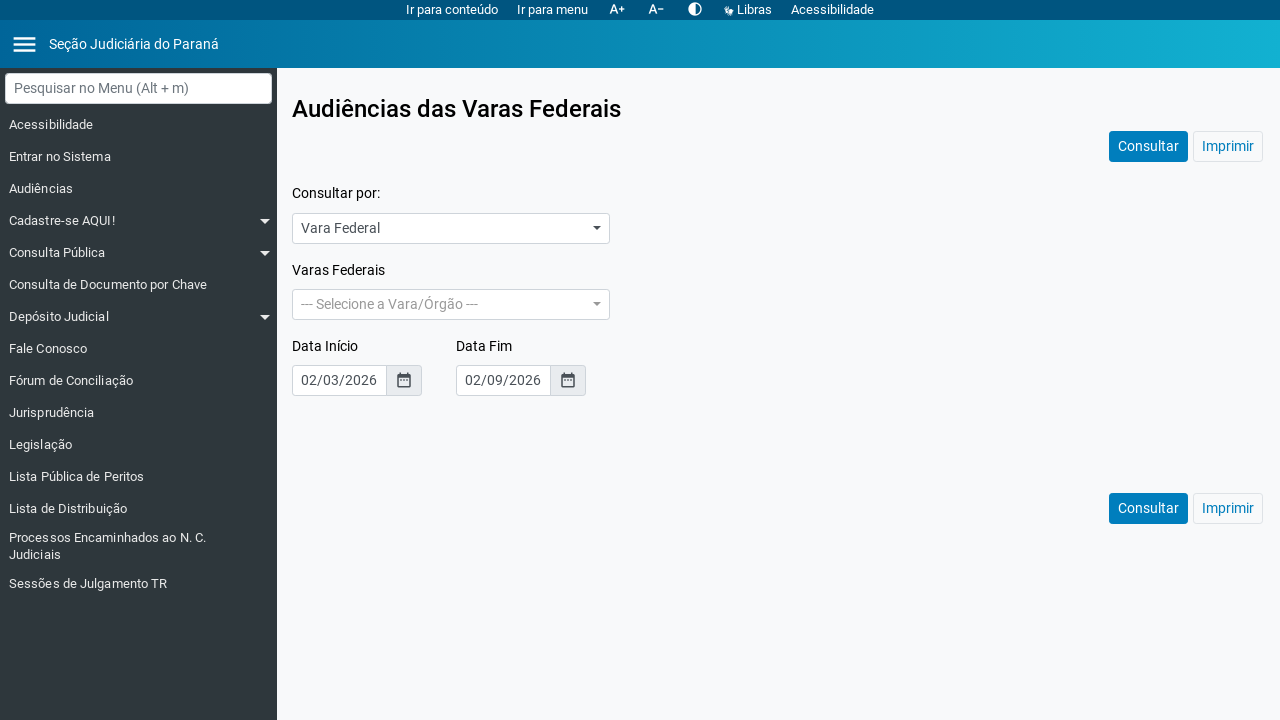

Consultation type dropdown container loaded
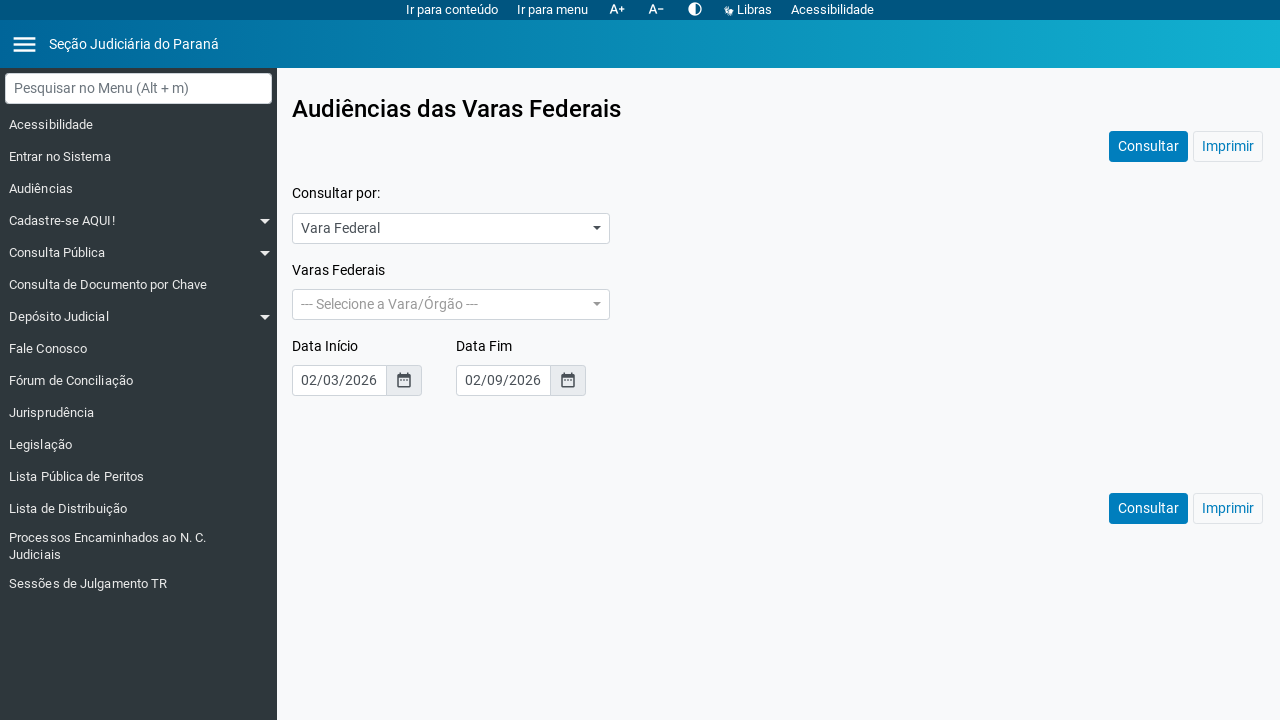

Clicked dropdown toggle to open consultation type options at (451, 228) on #divColConsultarPor .dropdown-toggle
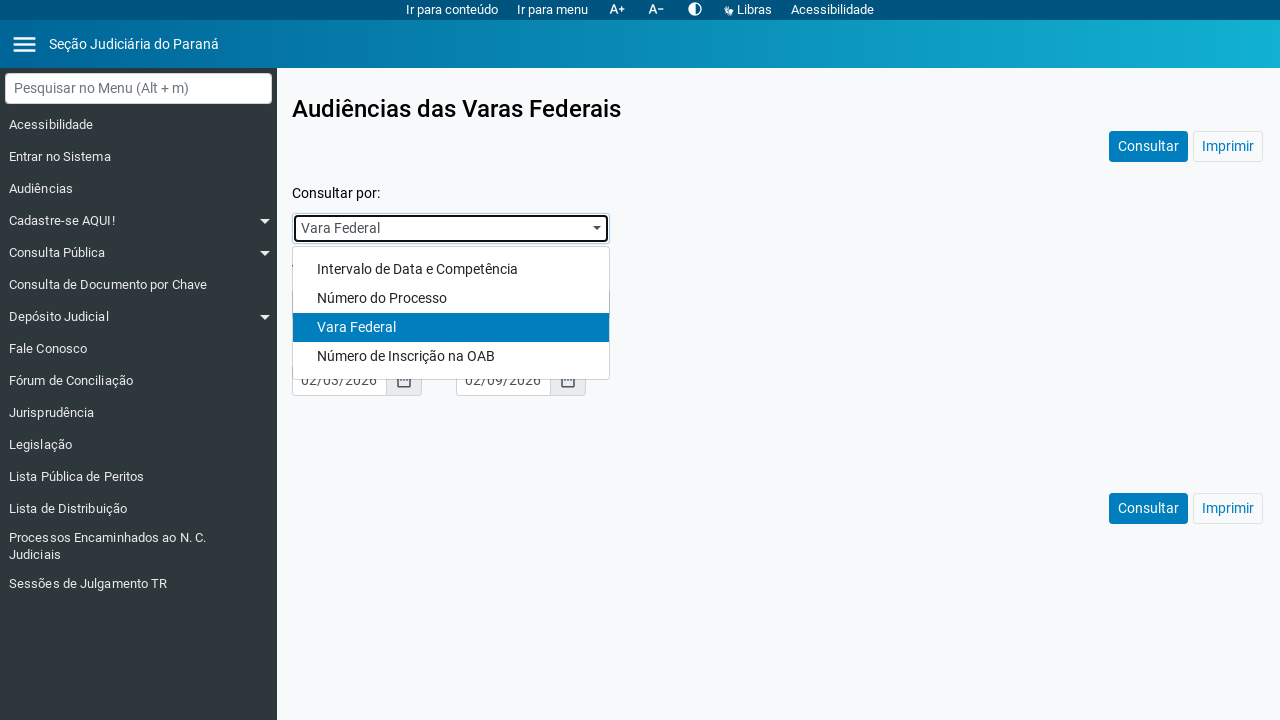

Dropdown menu appeared with consultation options
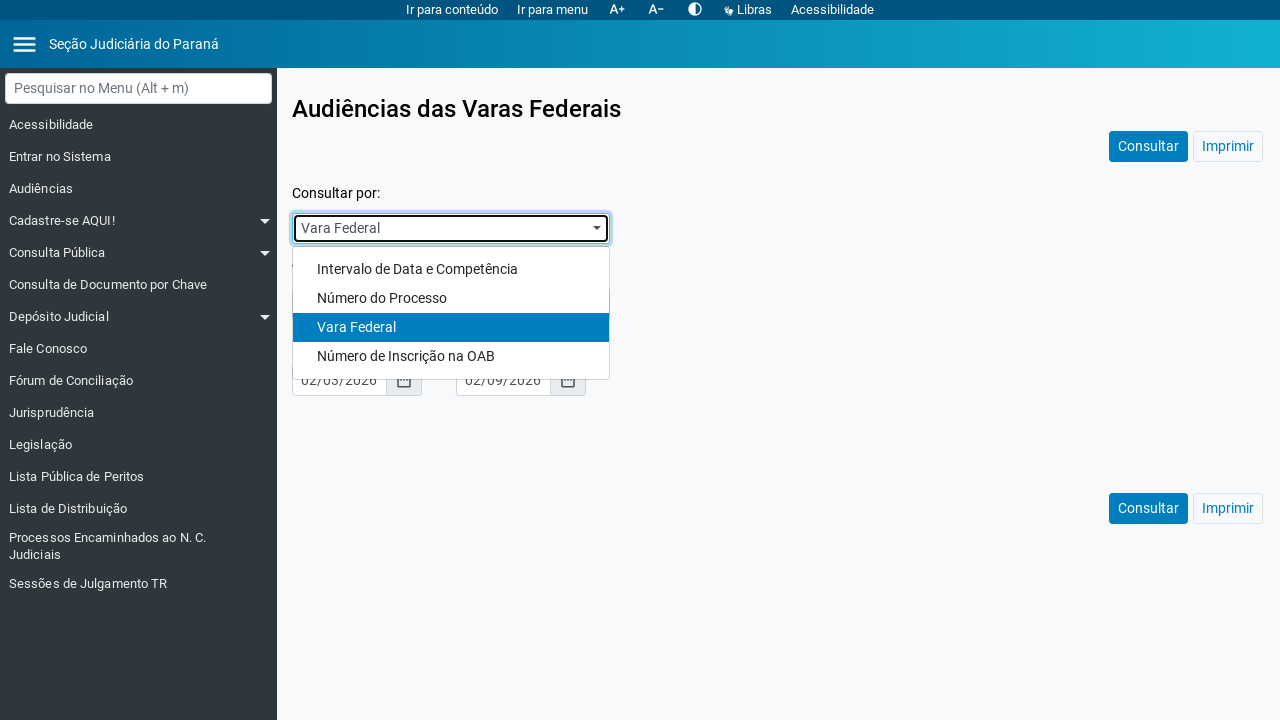

Selected 'Intervalo de Data e Competência' (Date Interval and Jurisdiction) option at (451, 269) on .dropdown-menu .dropdown-item:has-text('Intervalo de Data e Competência')
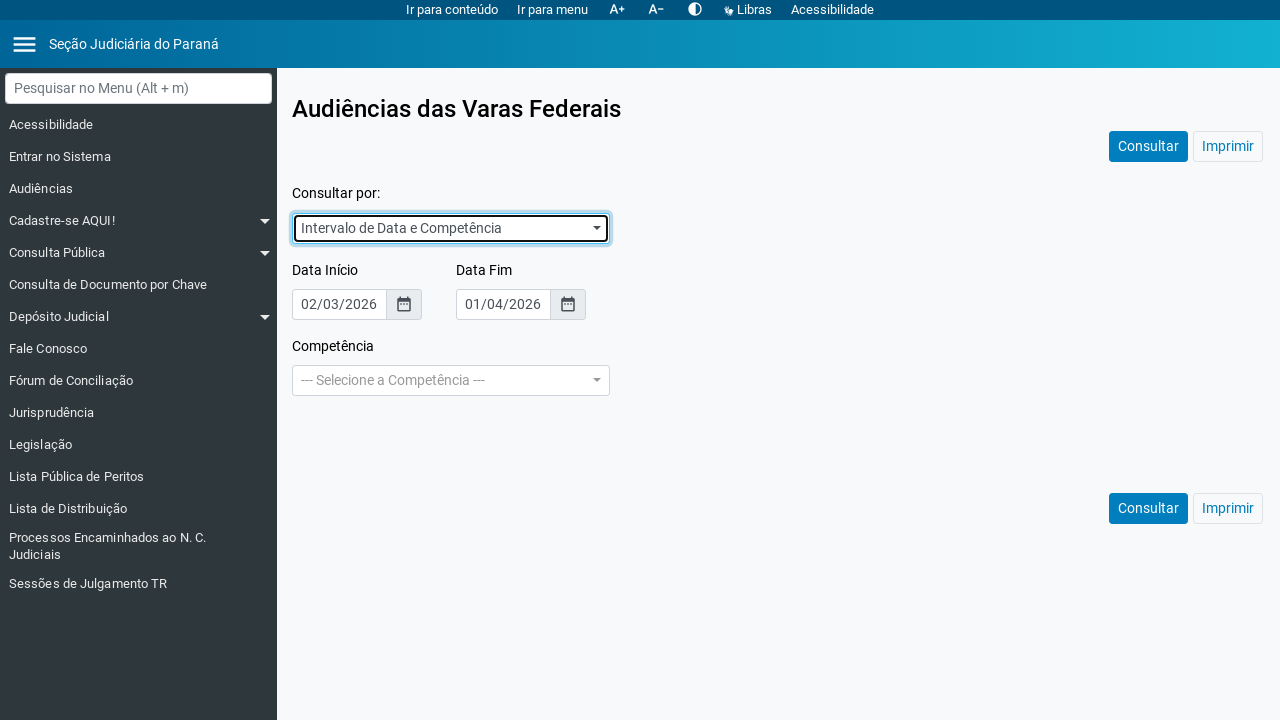

Date input fields appeared
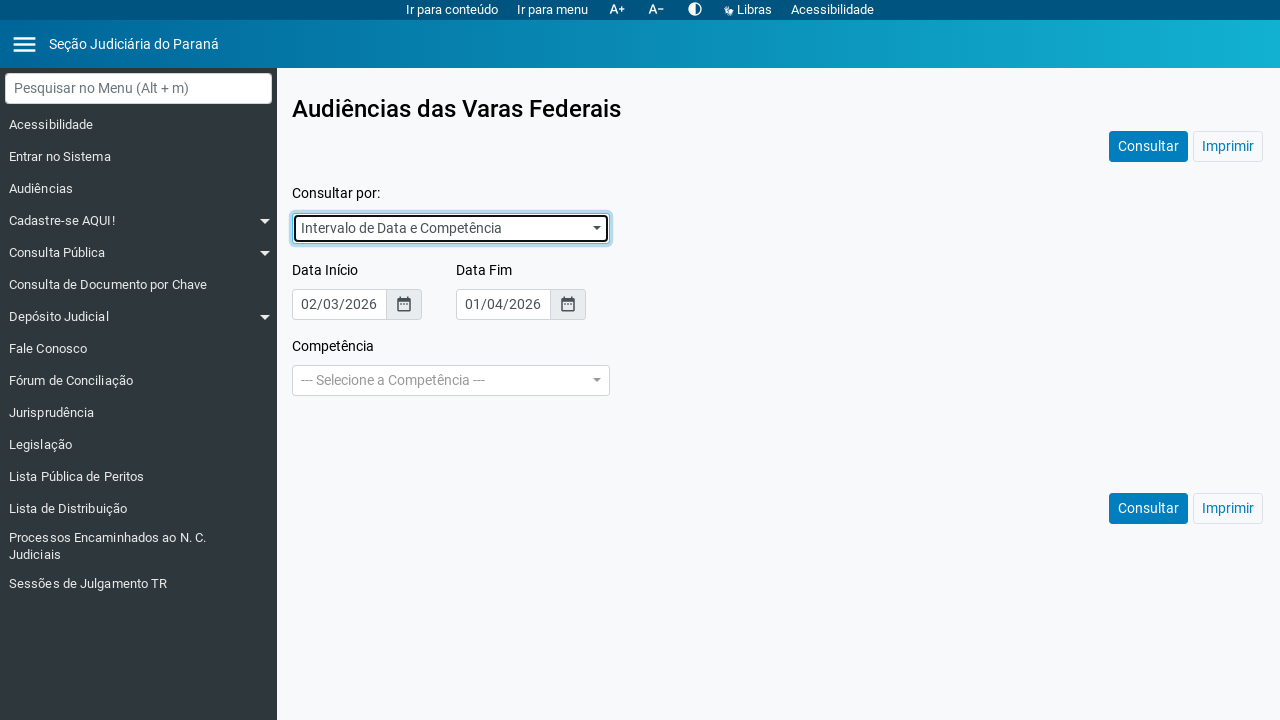

Filled start date field with '15/03/2025' on #txtDataInicio
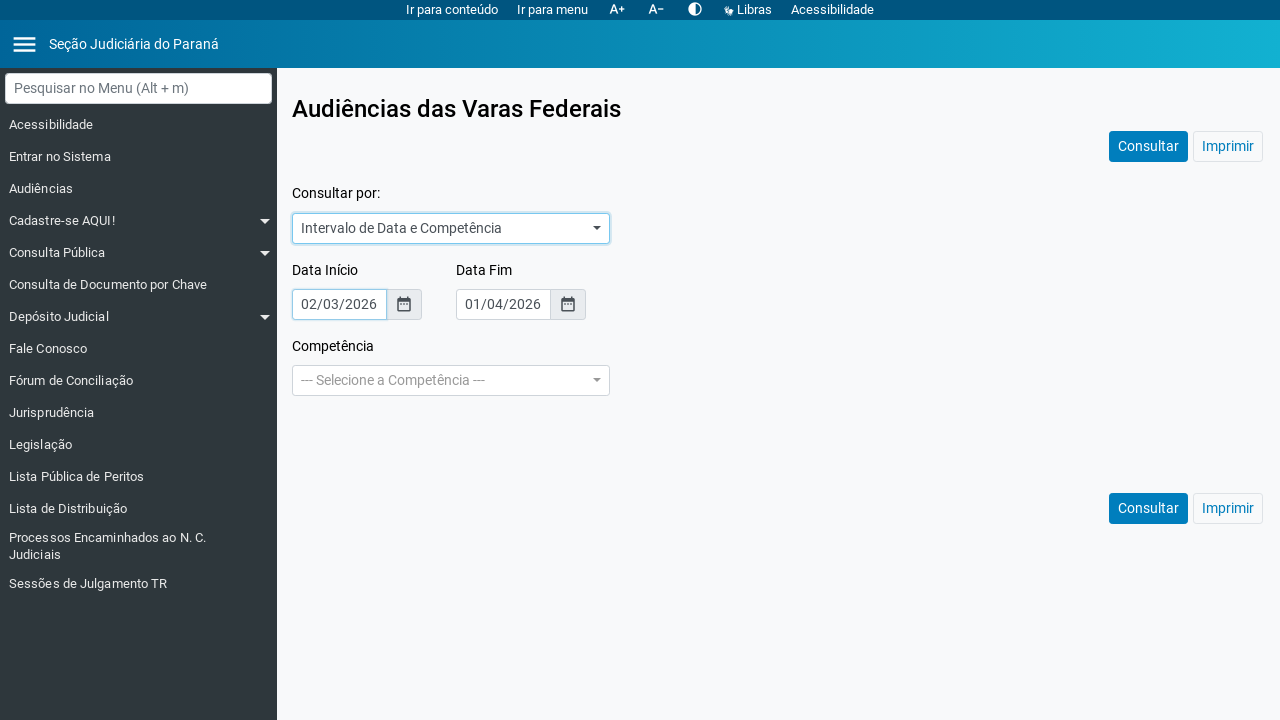

Filled end date field with '16/03/2025' on #txtDataTermino
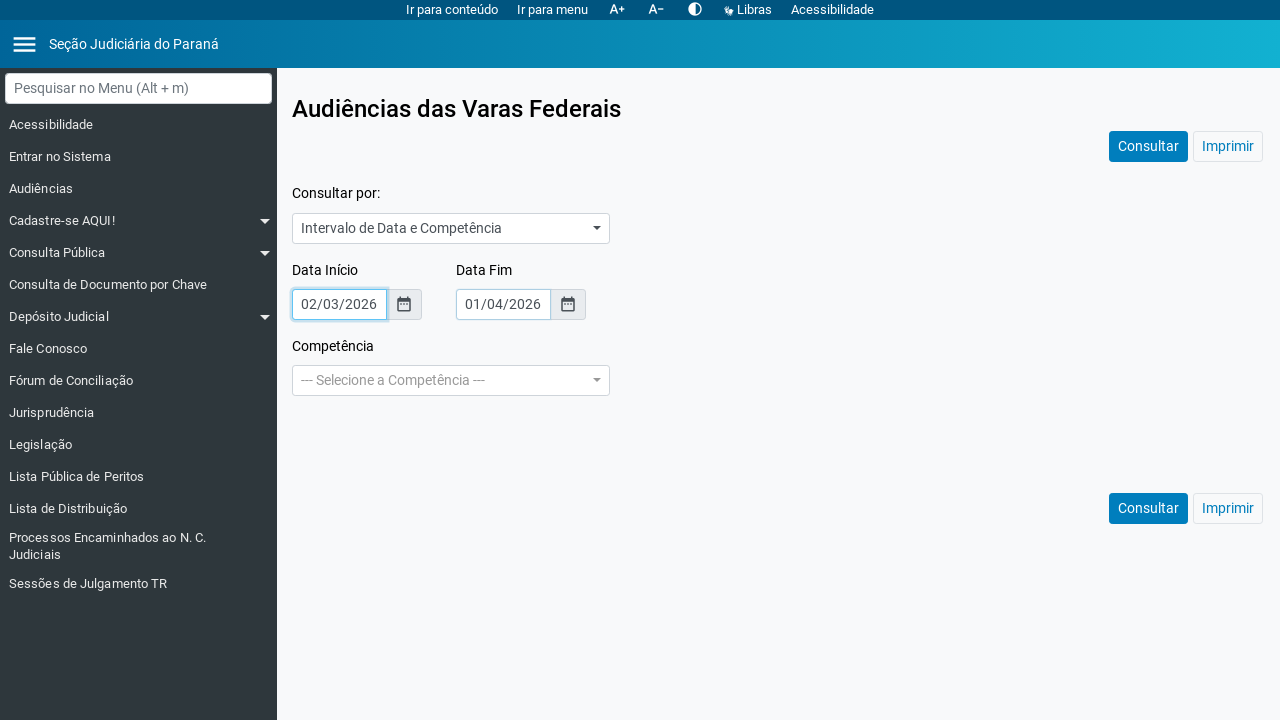

Clicked search button to execute hearing schedule query at (1148, 147) on #btnConsultar
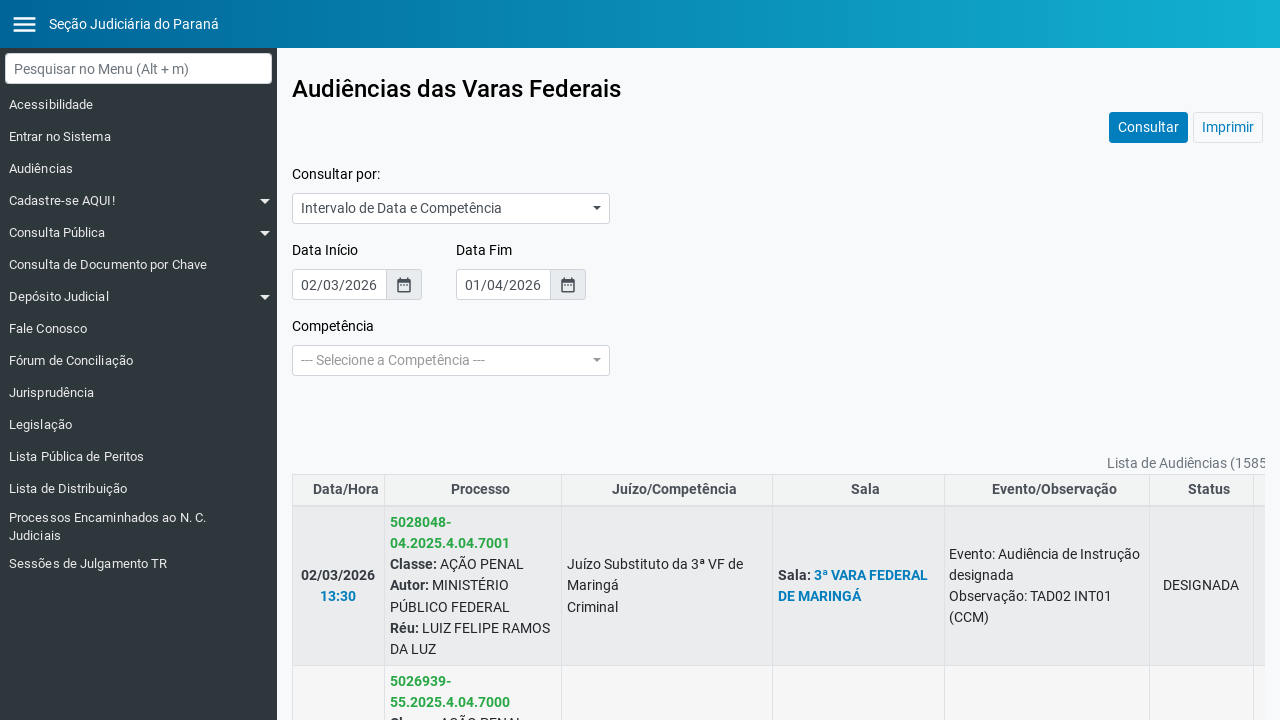

Search results table loaded with scheduled hearings
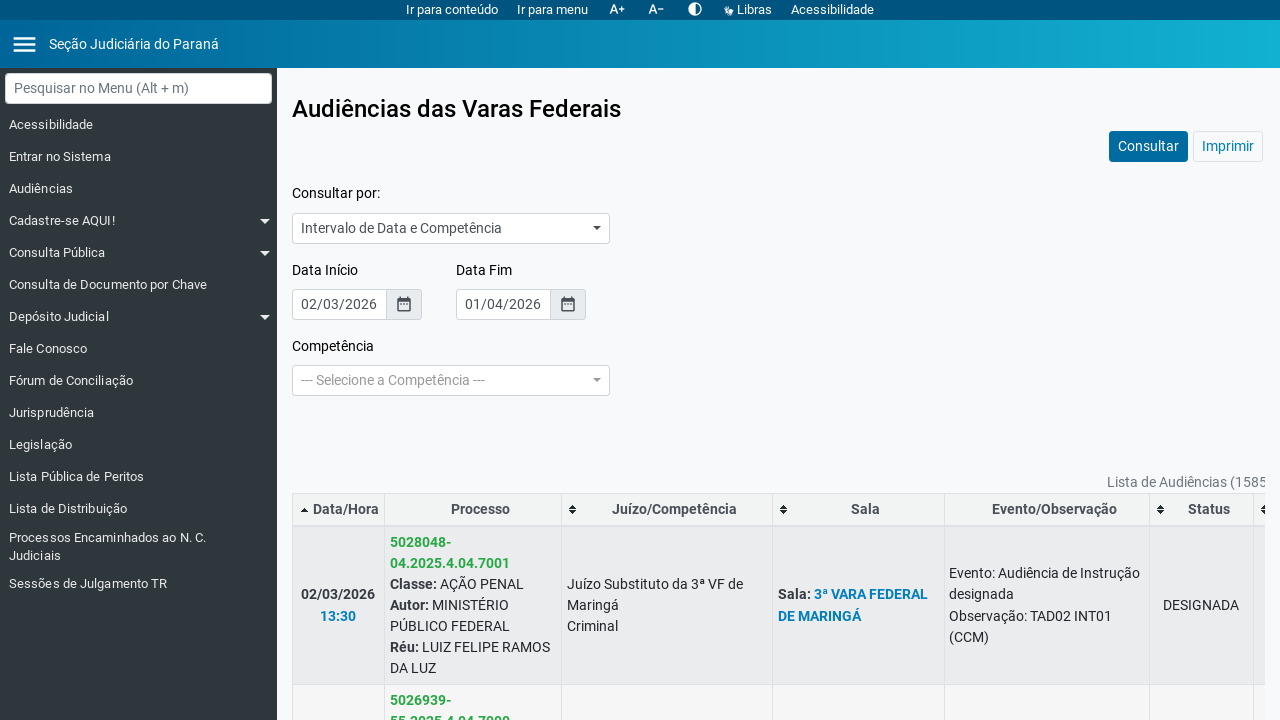

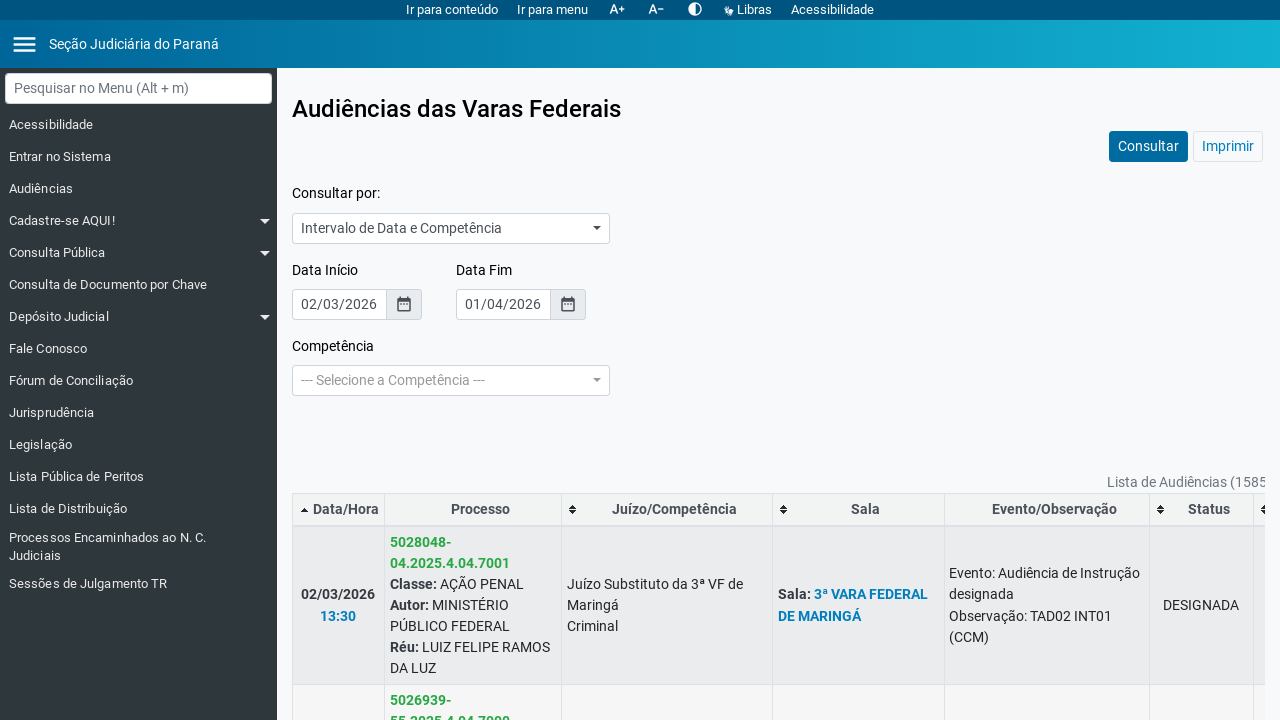